Tests the text box form on DemoQA by filling in name, email, current address, and permanent address fields, submitting the form, and verifying the displayed output matches the input values.

Starting URL: https://demoqa.com/text-box

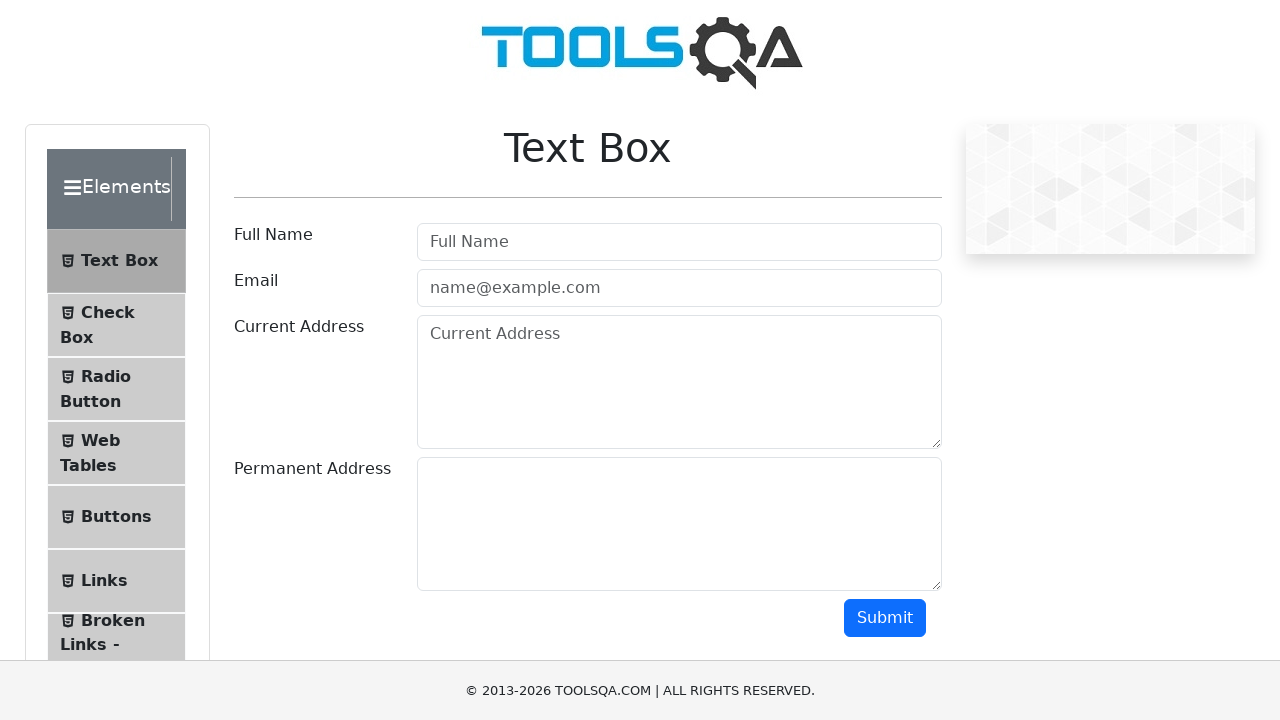

Filled name field with 'Hernan' on #userName
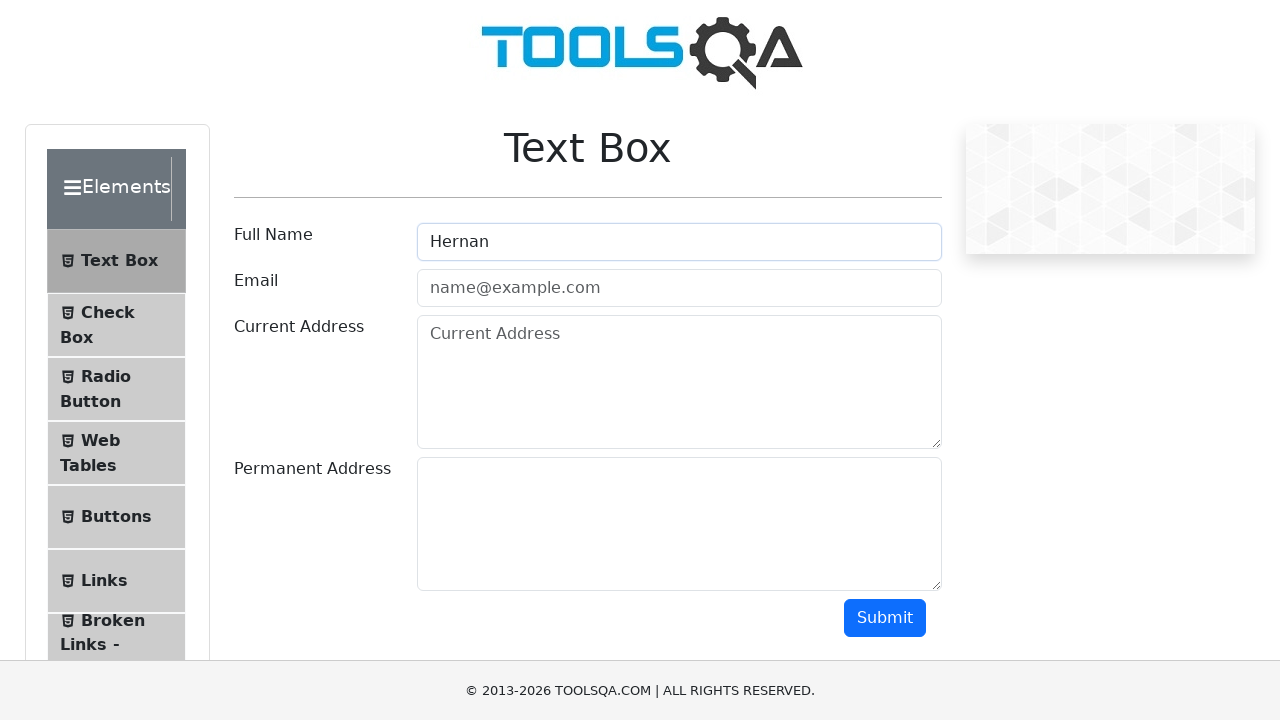

Filled email field with 'testingqa@gmail.com' on #userEmail
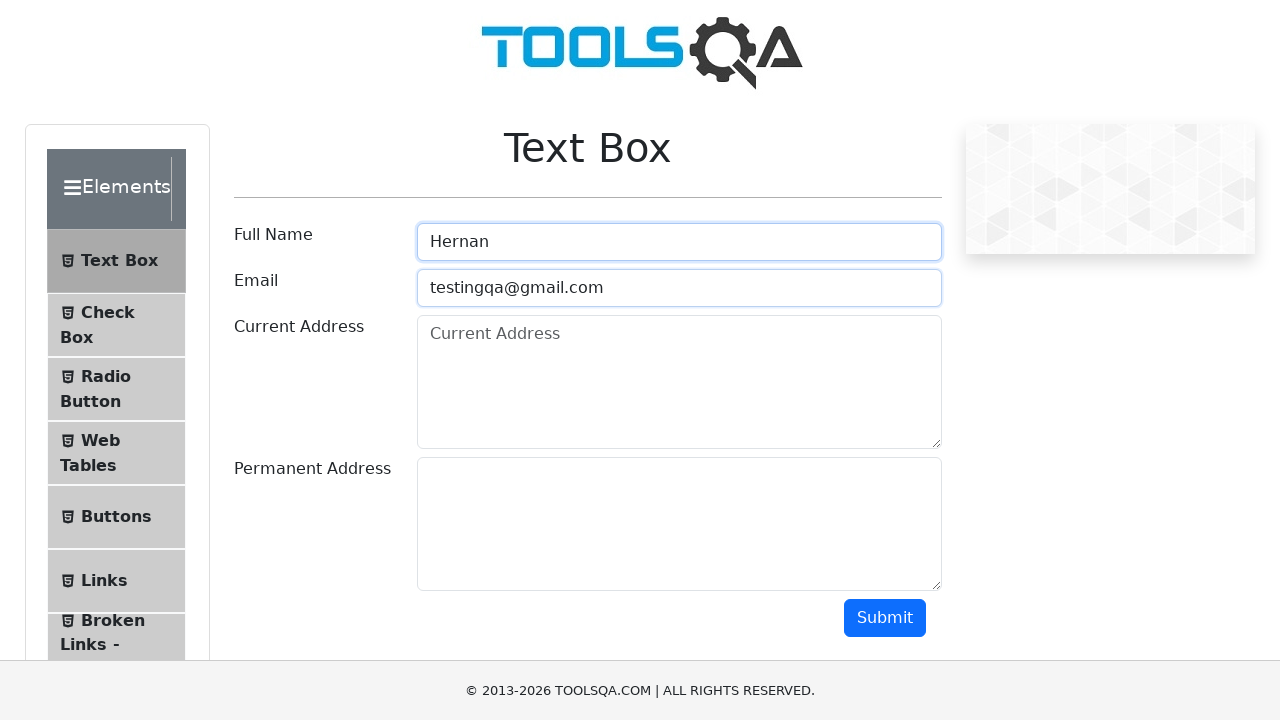

Filled current address field with 'myAddress' on #currentAddress
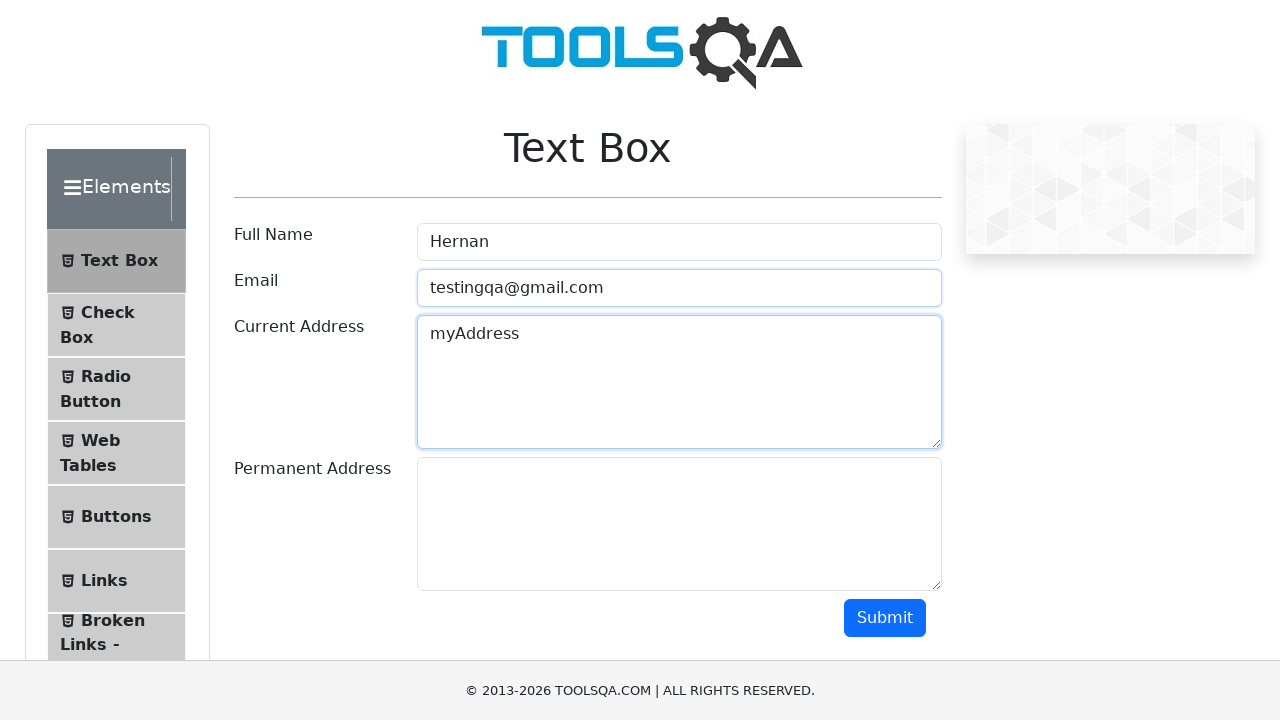

Filled permanent address field with 'myPermanentAddress' on #permanentAddress
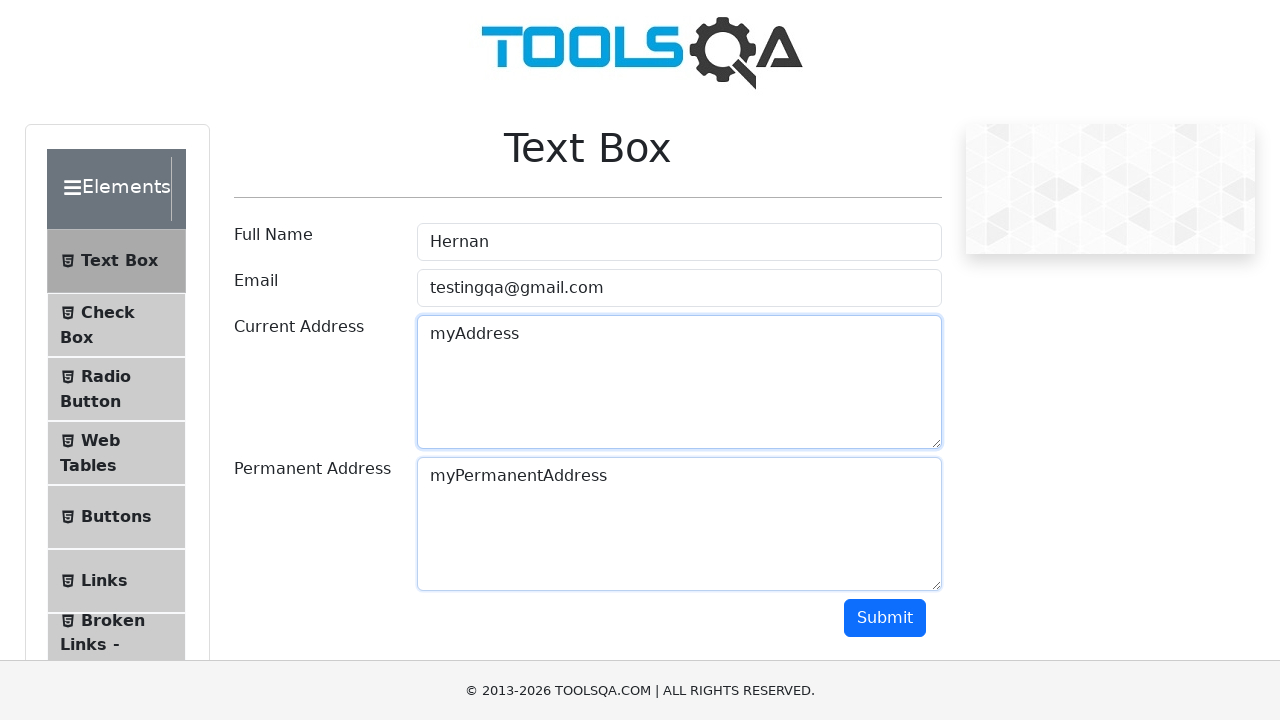

Clicked submit button to submit the form at (885, 618) on #submit
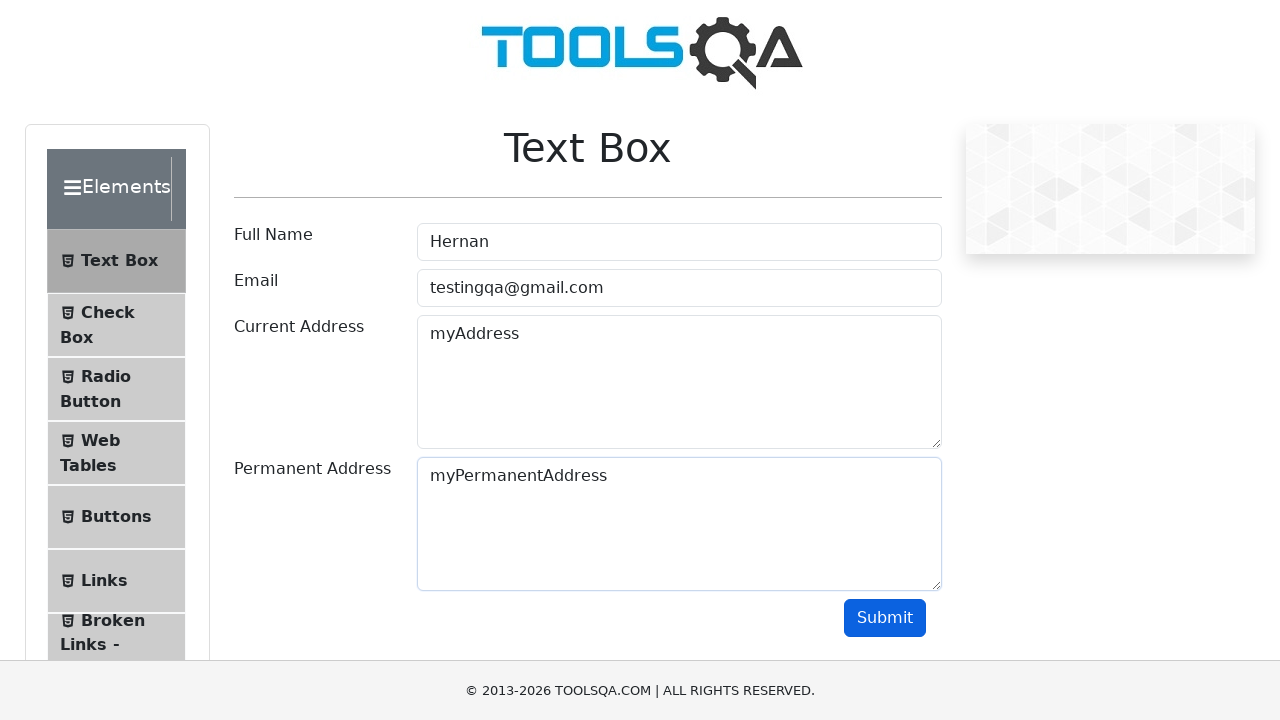

Verified name output matches 'Name:Hernan'
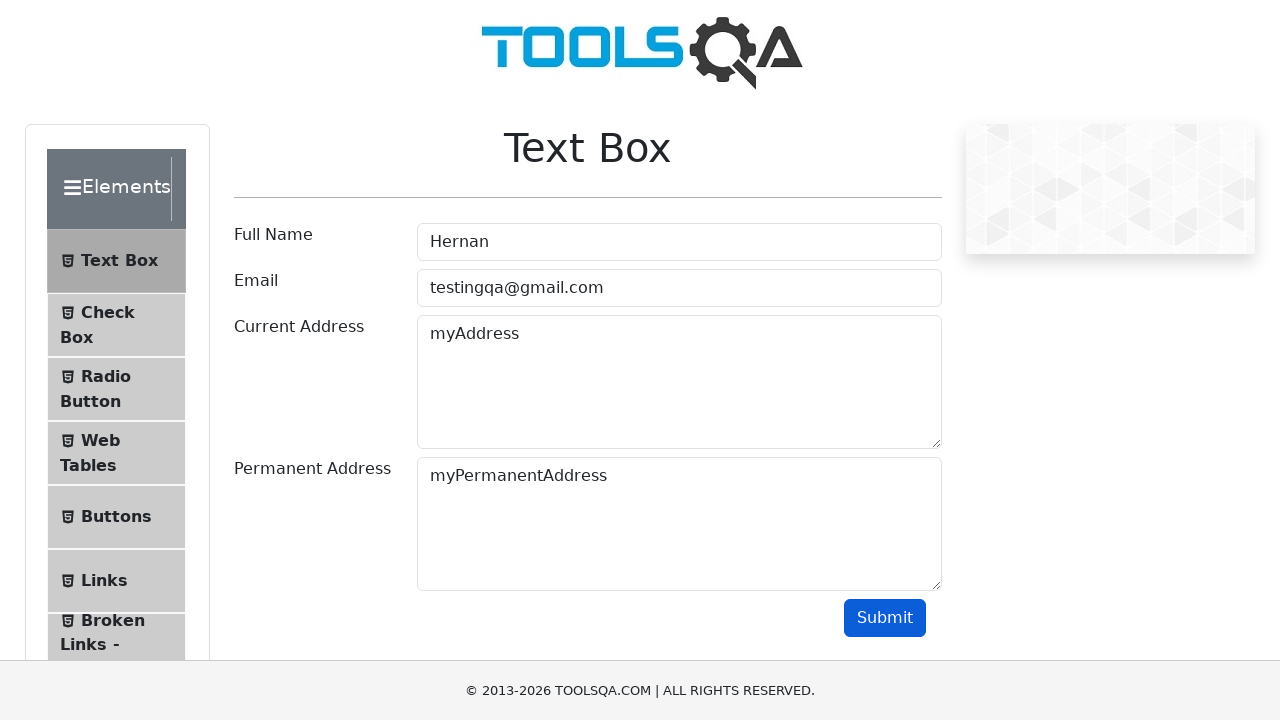

Verified email output matches 'Email:testingqa@gmail.com'
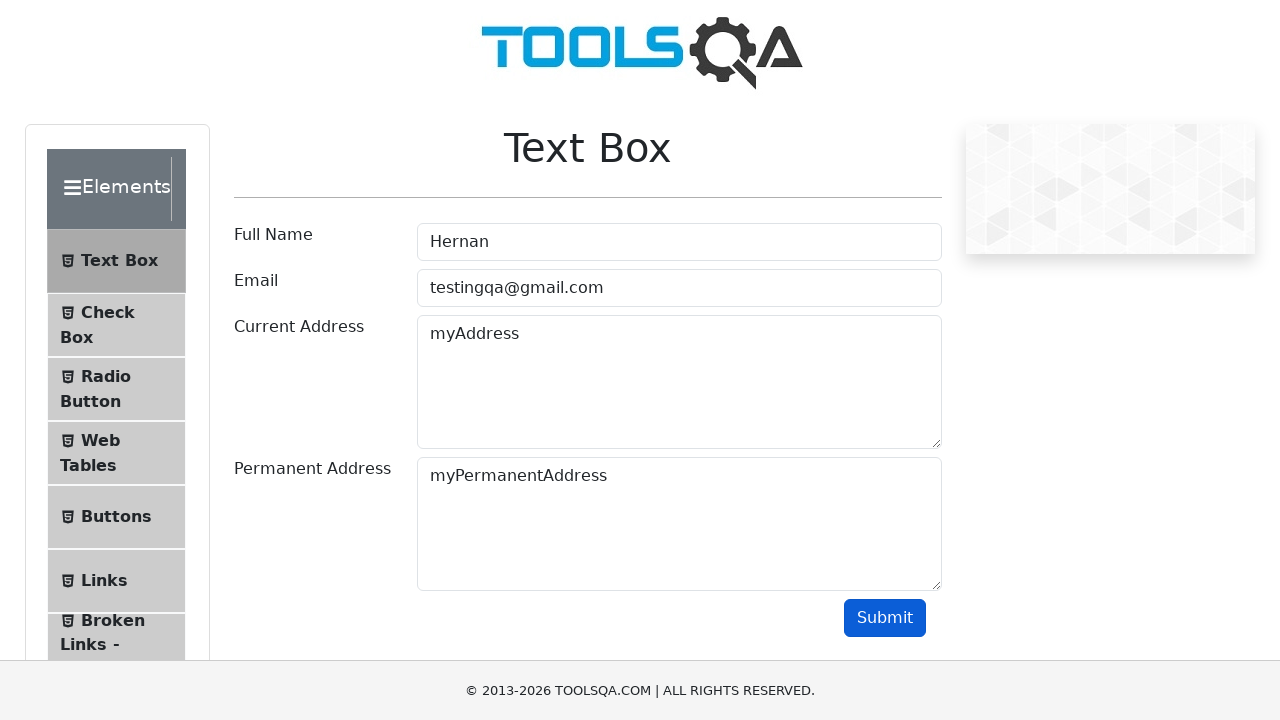

Verified current address output matches 'Current Address :myAddress'
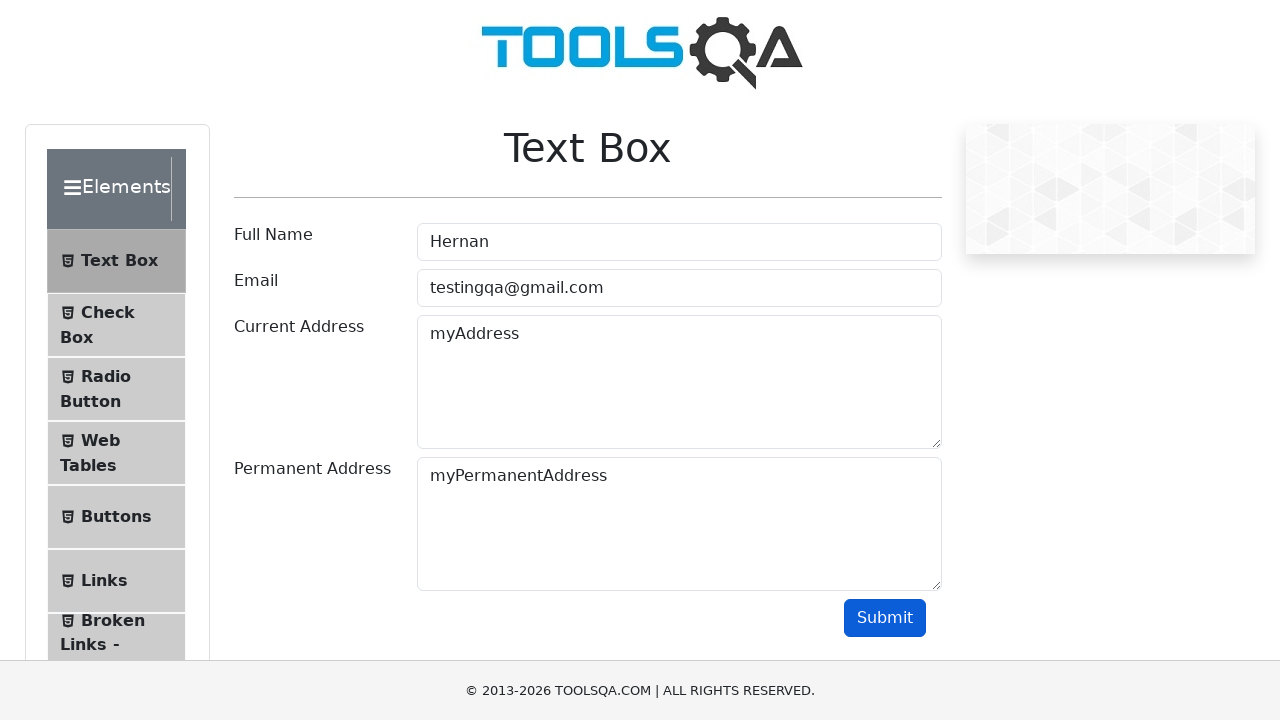

Verified permanent address output matches 'Permananet Address :myPermanentAddress'
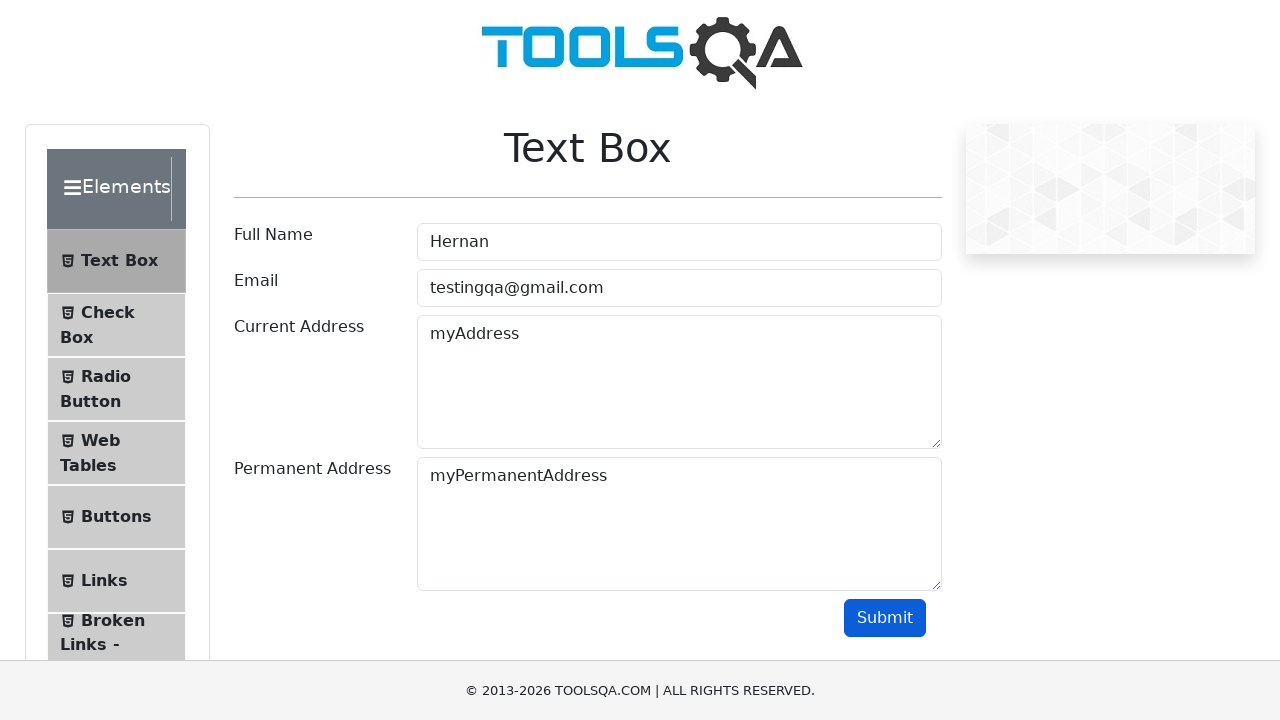

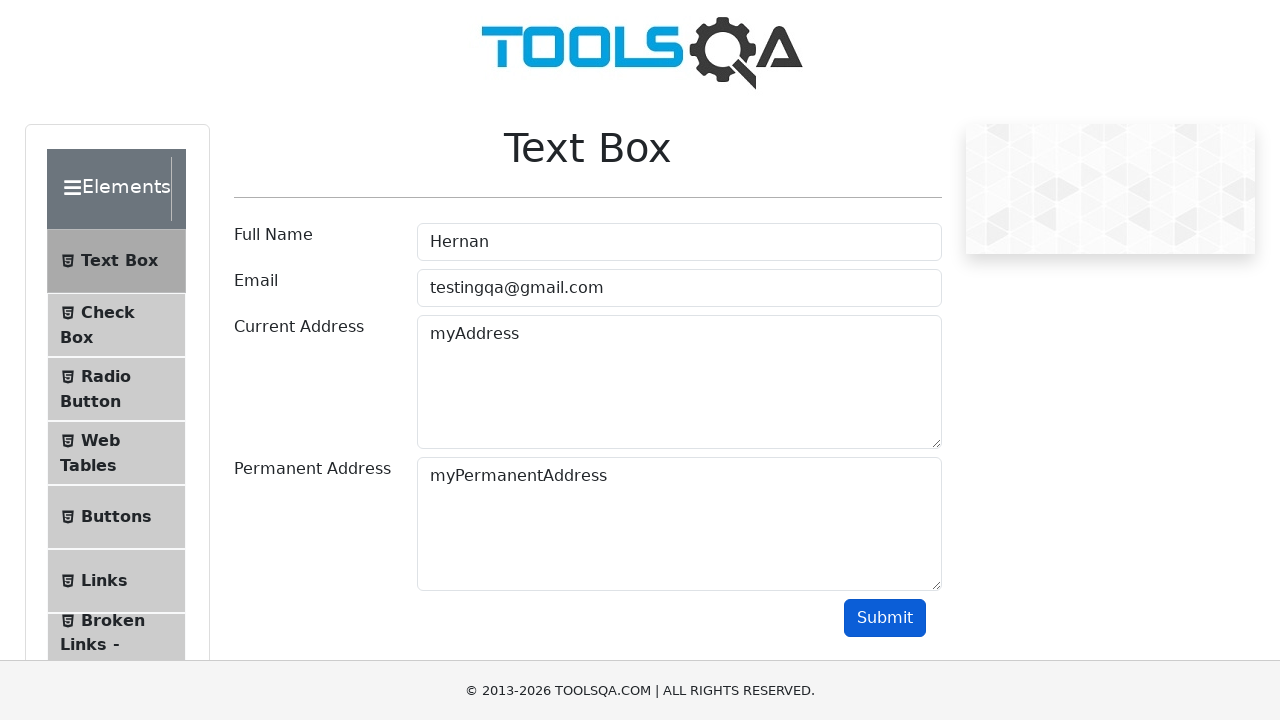